Tests that the complete all checkbox updates state when individual items are completed or cleared

Starting URL: https://demo.playwright.dev/todomvc

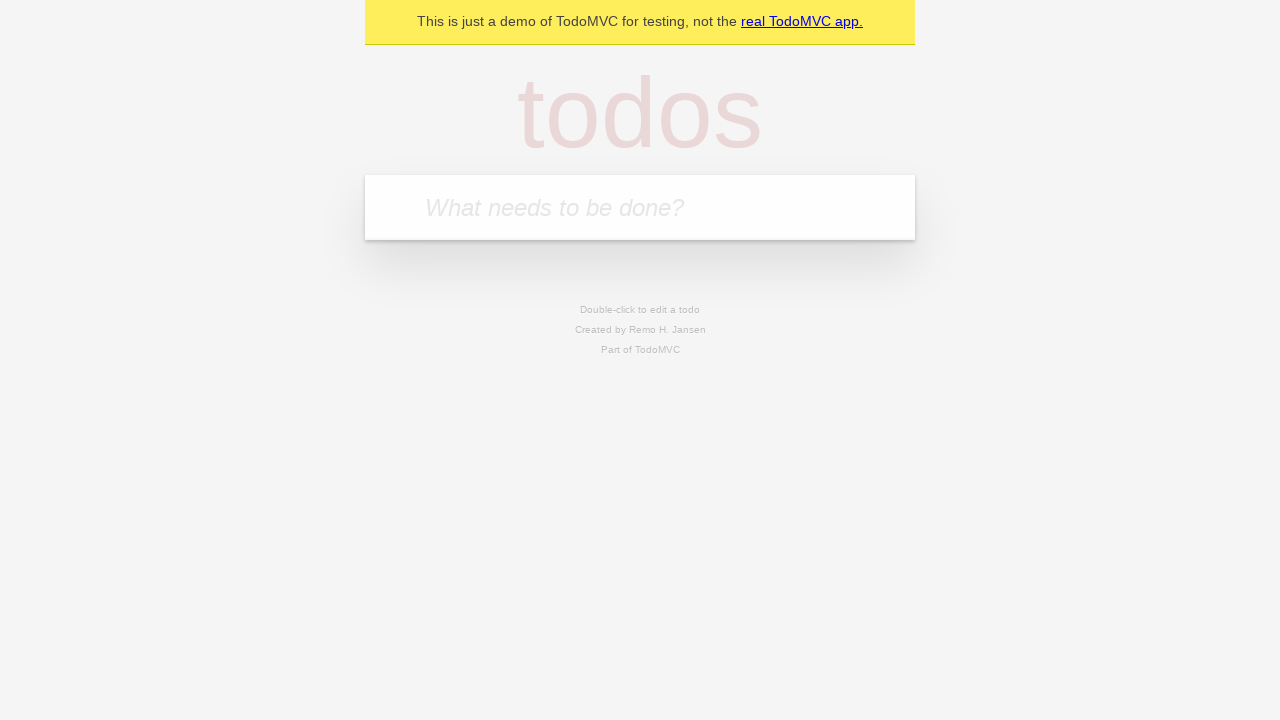

Filled todo input with 'buy some cheese' on internal:attr=[placeholder="What needs to be done?"i]
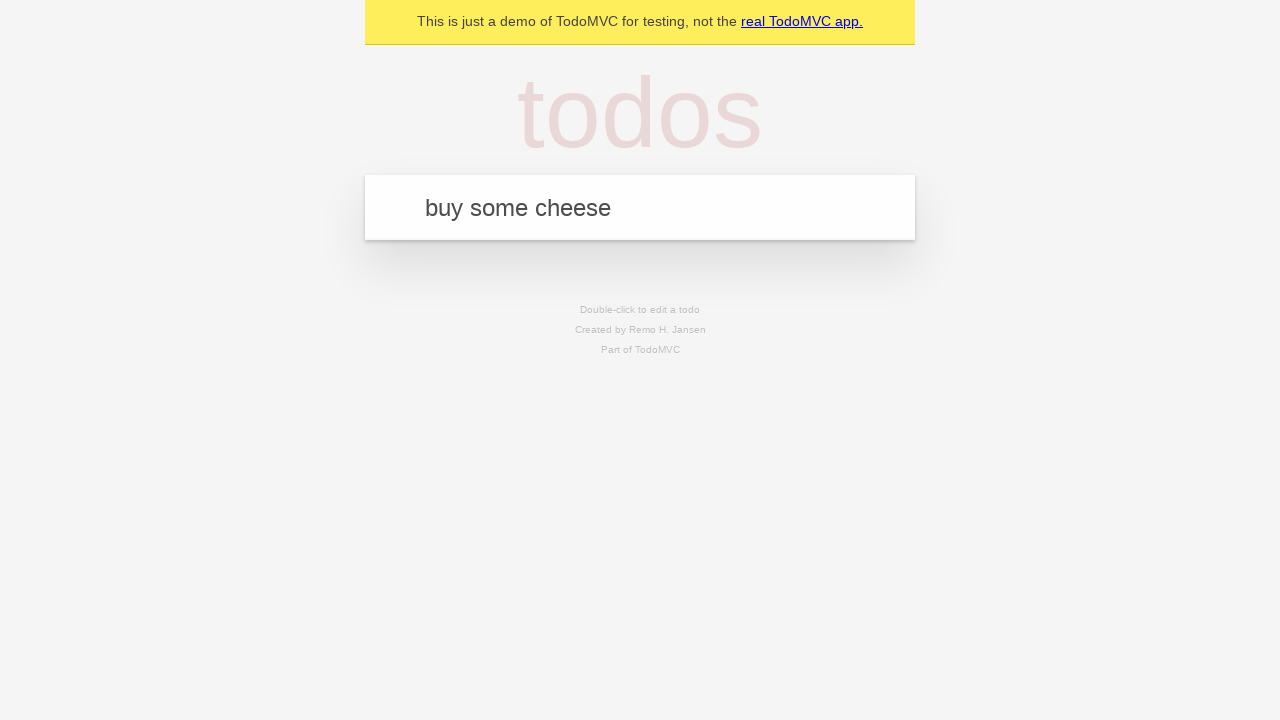

Pressed Enter to create first todo on internal:attr=[placeholder="What needs to be done?"i]
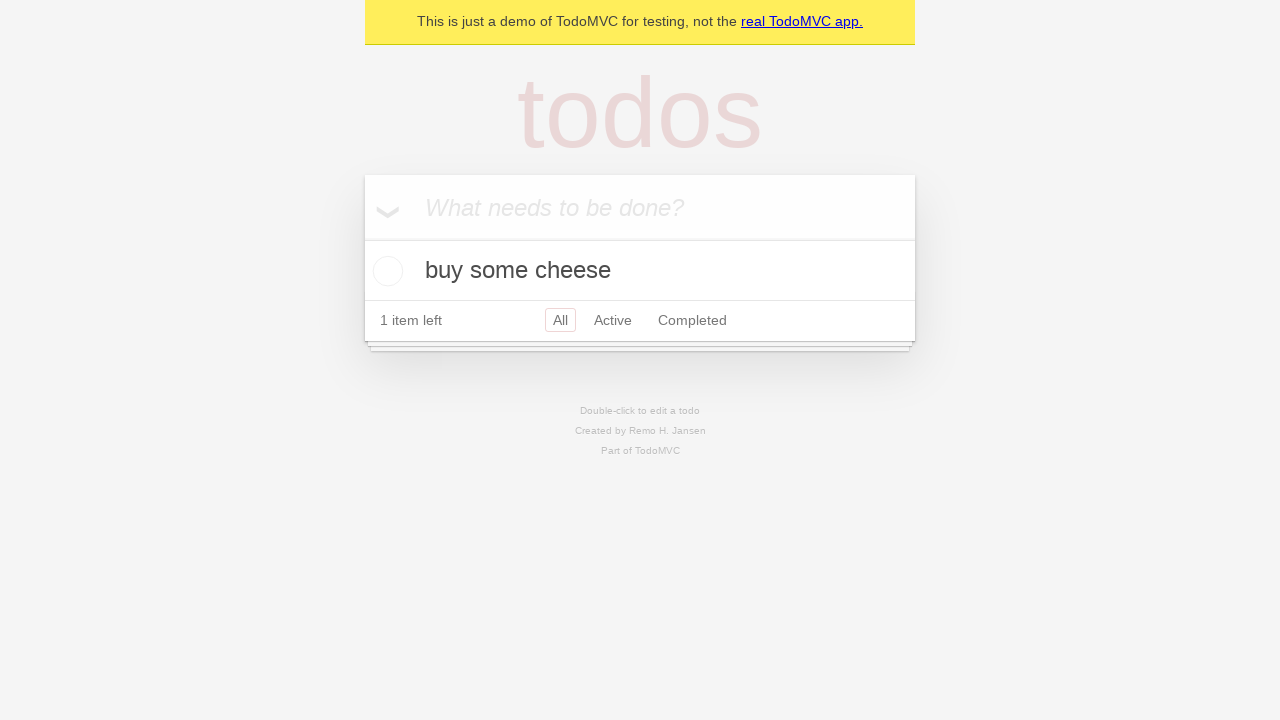

Filled todo input with 'feed the cat' on internal:attr=[placeholder="What needs to be done?"i]
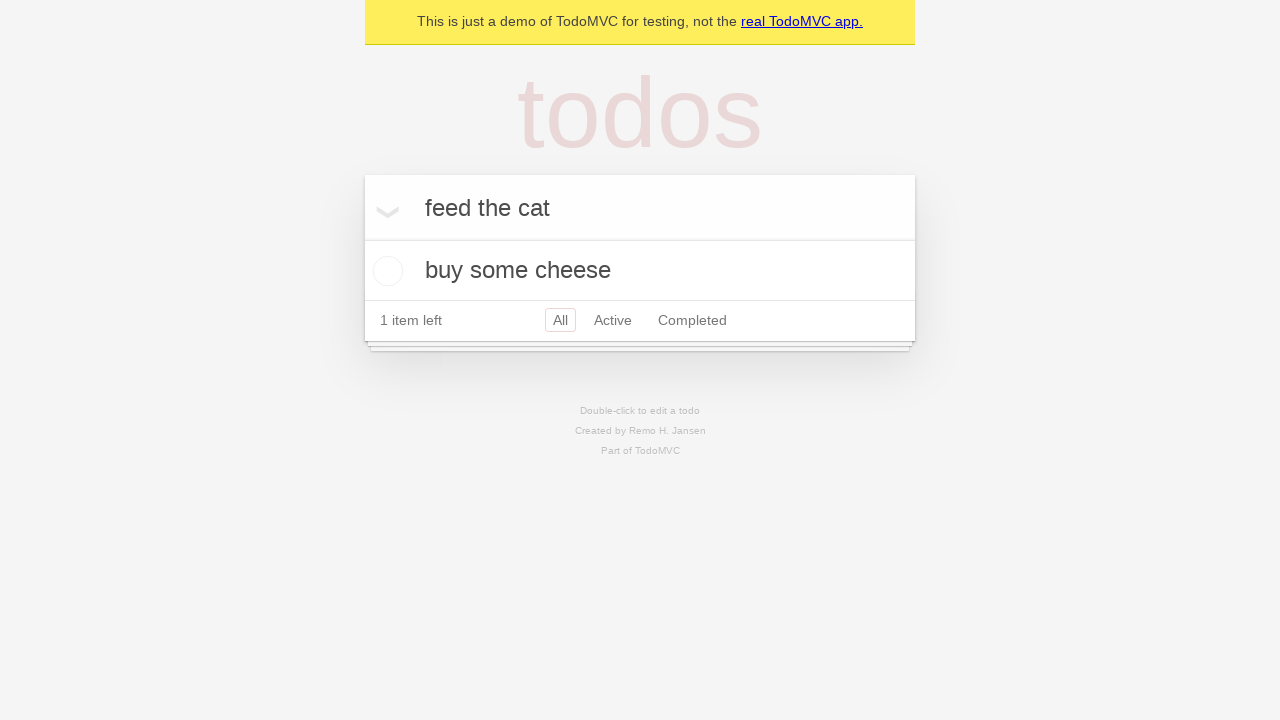

Pressed Enter to create second todo on internal:attr=[placeholder="What needs to be done?"i]
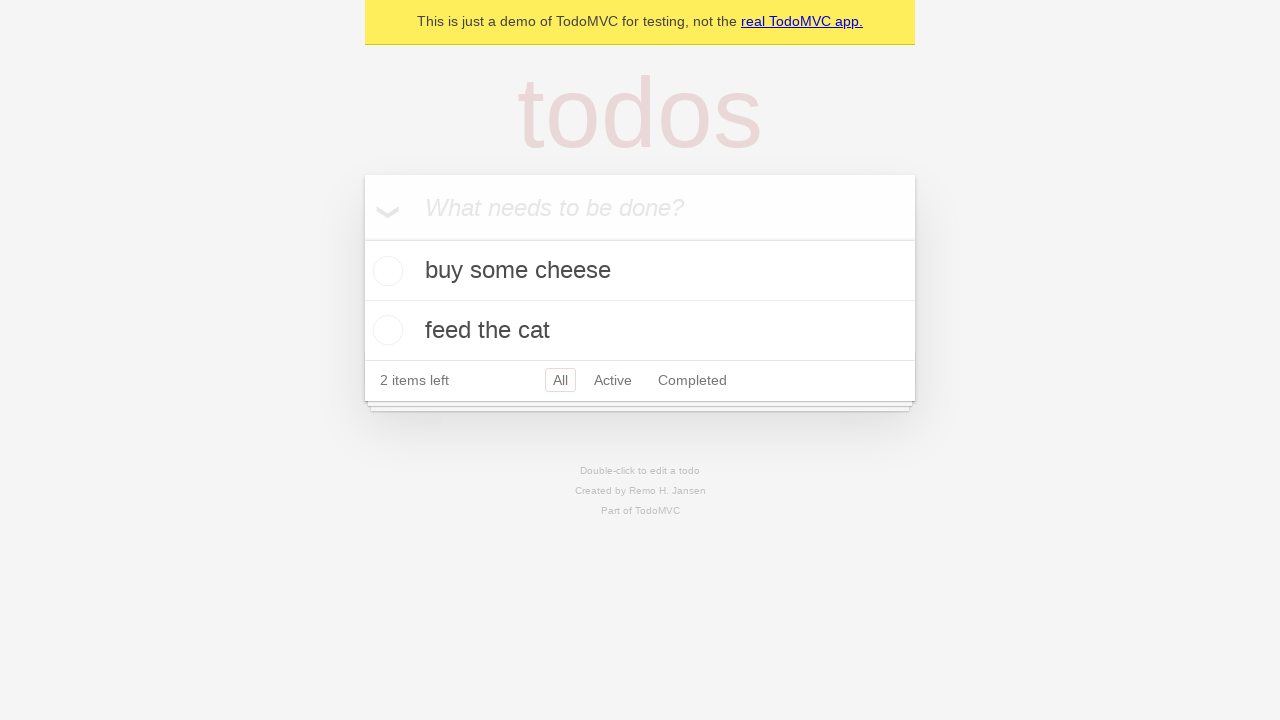

Filled todo input with 'book a doctors appointment' on internal:attr=[placeholder="What needs to be done?"i]
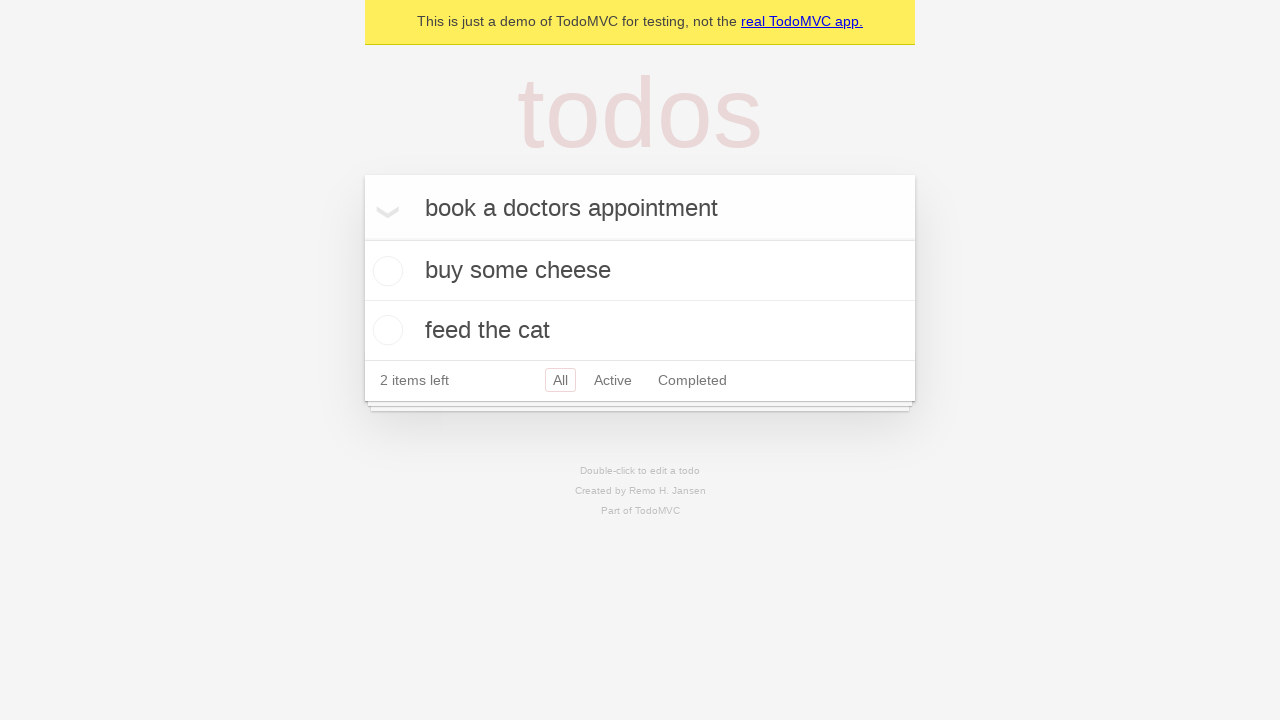

Pressed Enter to create third todo on internal:attr=[placeholder="What needs to be done?"i]
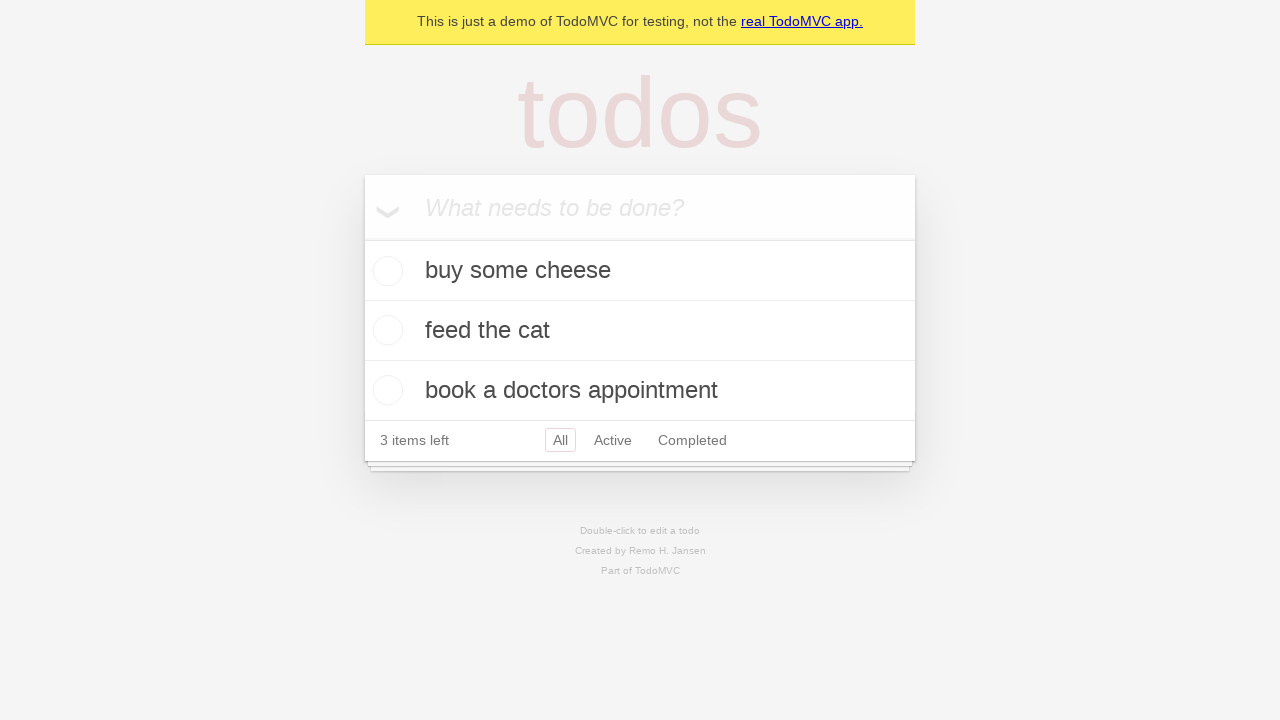

Waited for all three todos to appear
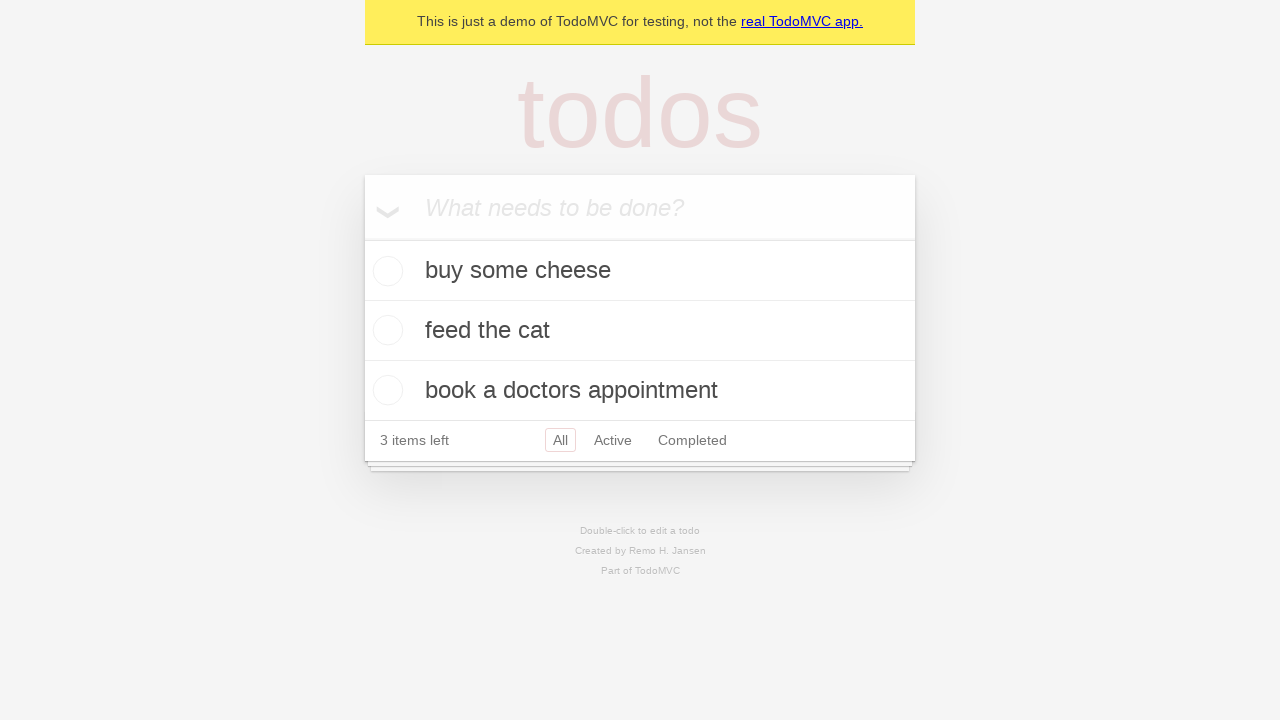

Checked 'Mark all as complete' checkbox at (362, 238) on internal:label="Mark all as complete"i
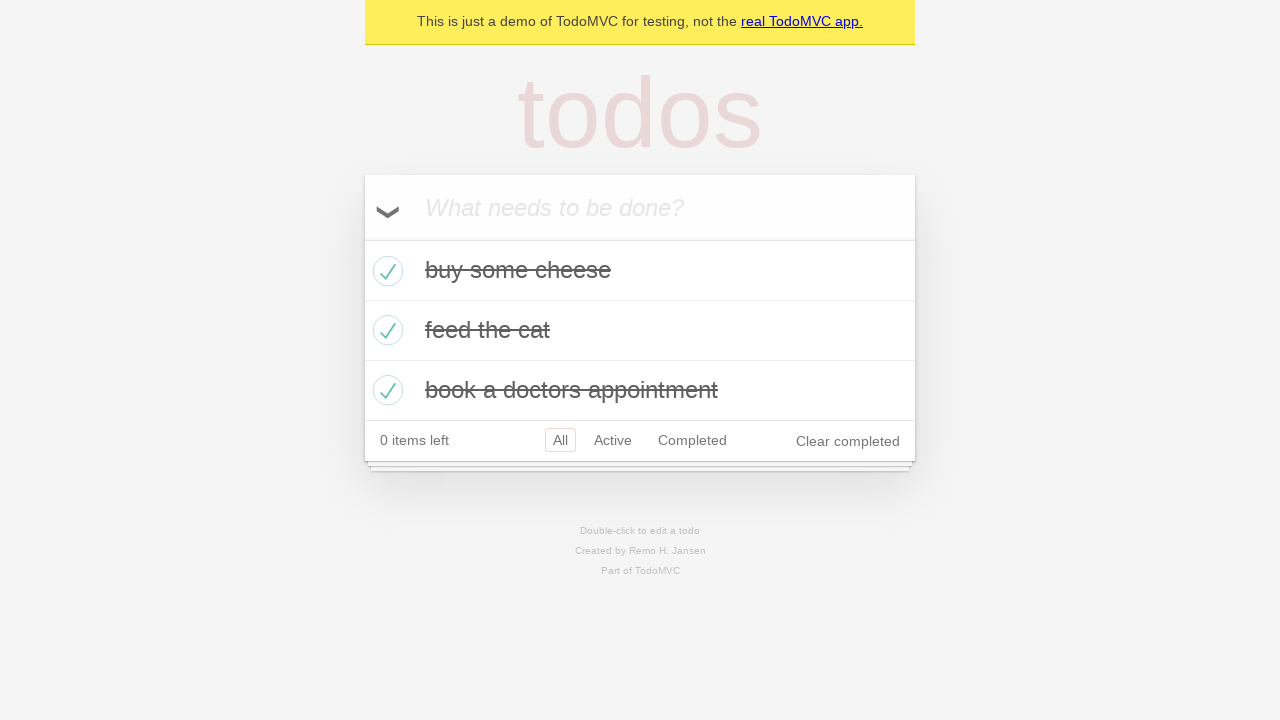

Unchecked first todo item at (385, 271) on internal:testid=[data-testid="todo-item"s] >> nth=0 >> internal:role=checkbox
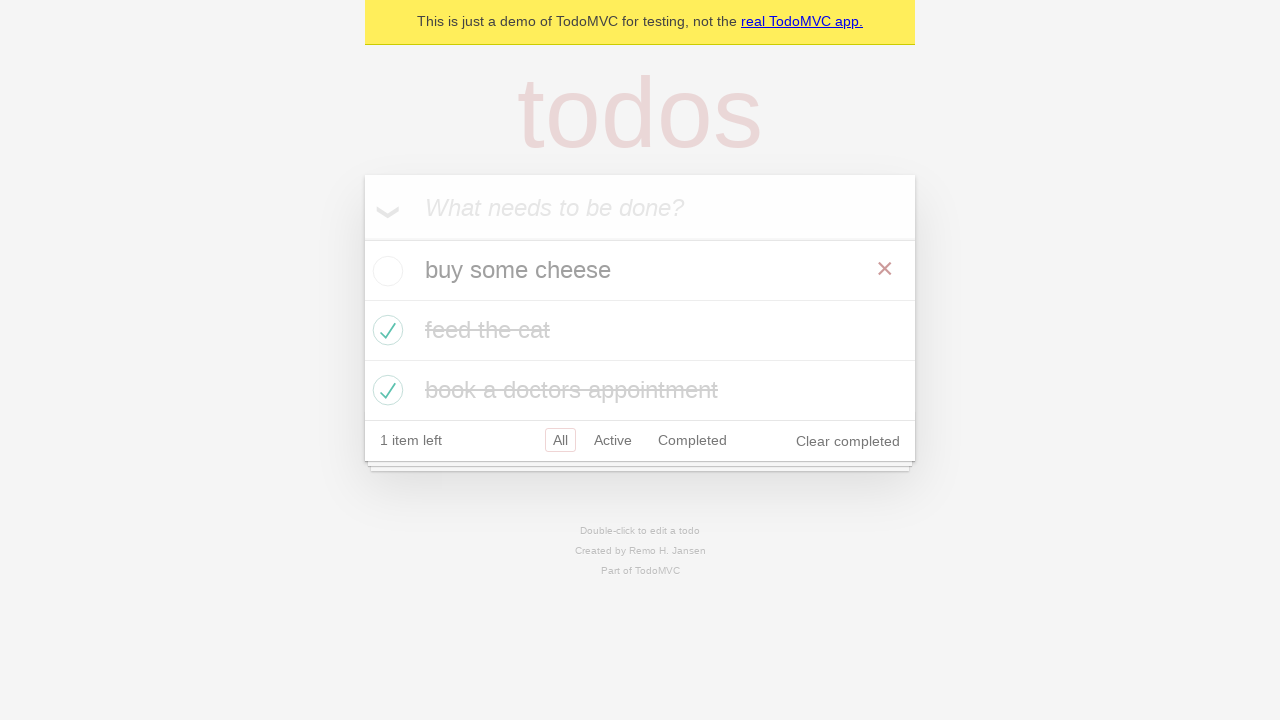

Checked first todo item again at (385, 271) on internal:testid=[data-testid="todo-item"s] >> nth=0 >> internal:role=checkbox
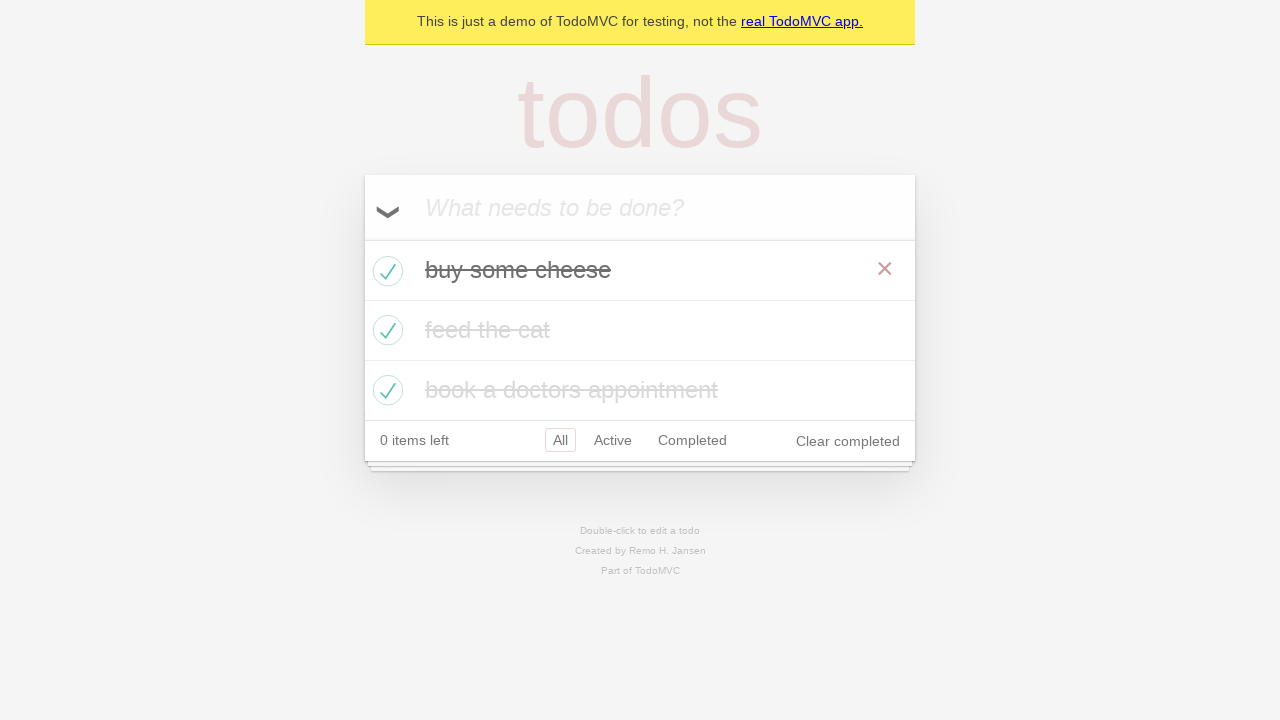

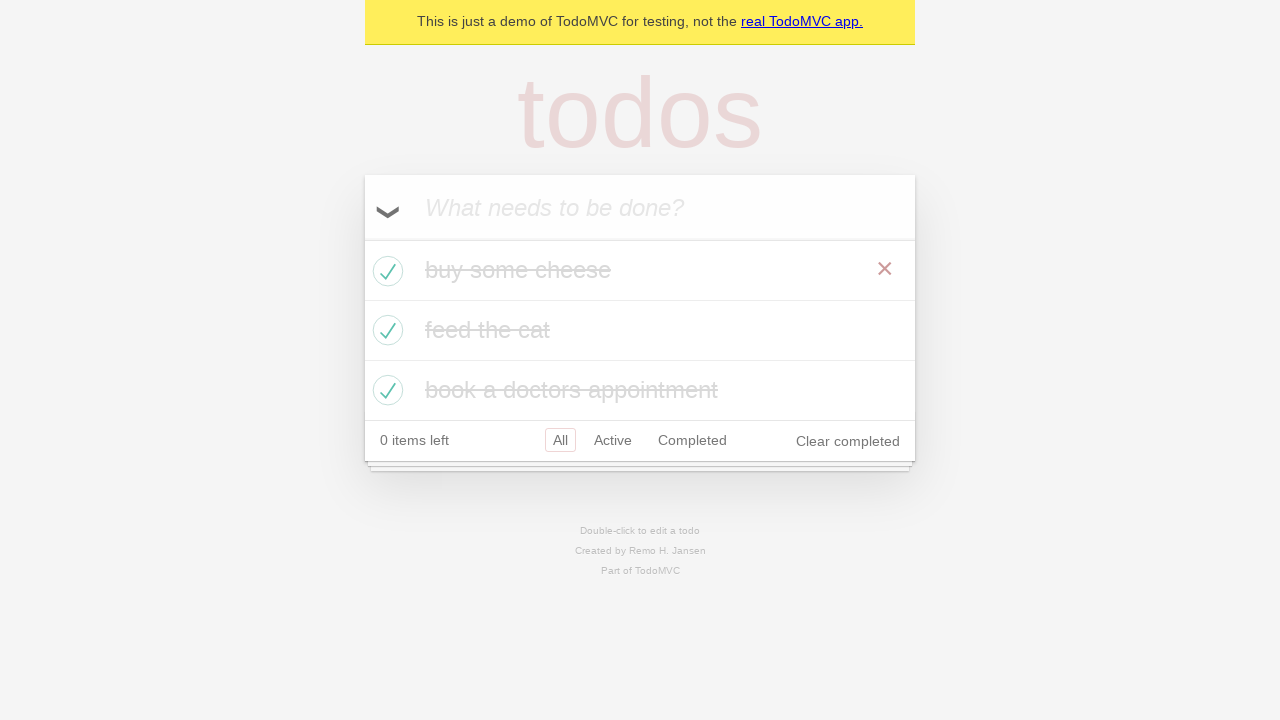